Tests triangle classification by entering equal sides (5, 5, 5) and verifying the result is "Equilateral"

Starting URL: https://testpages.eviltester.com/styled/apps/triangle/triangle001.html

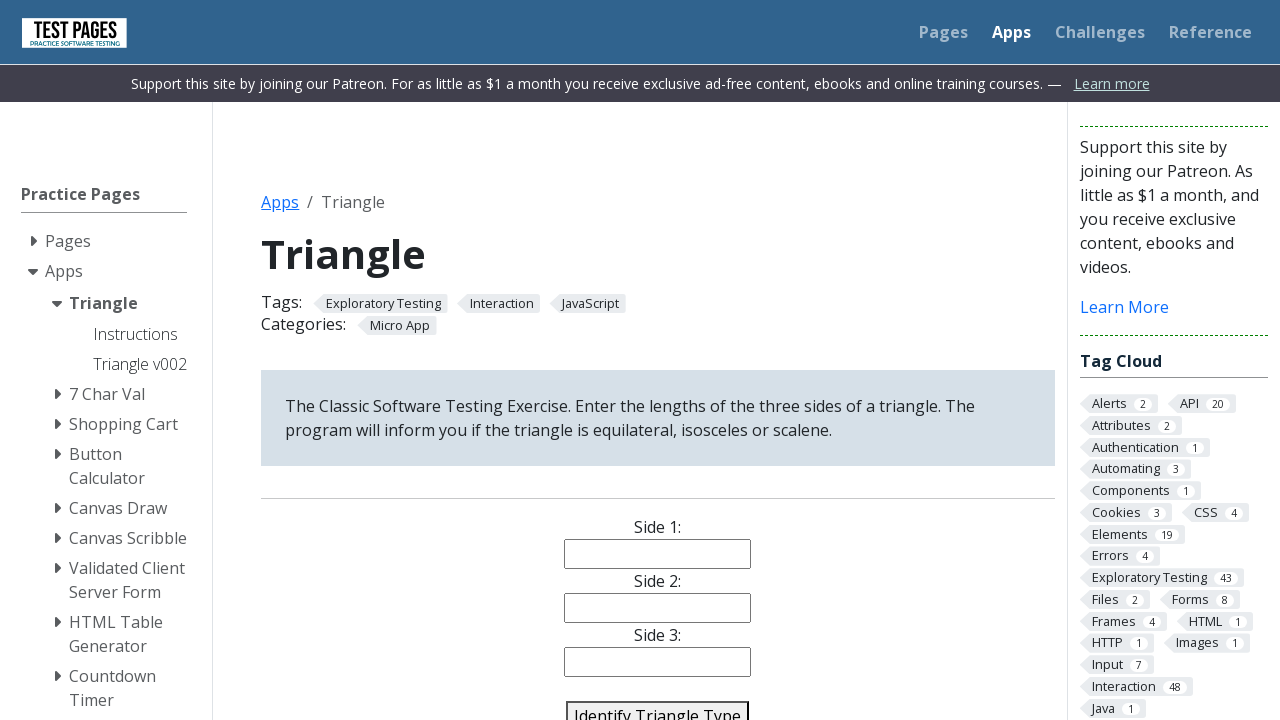

Filled side 1 input with value '5' on #side1
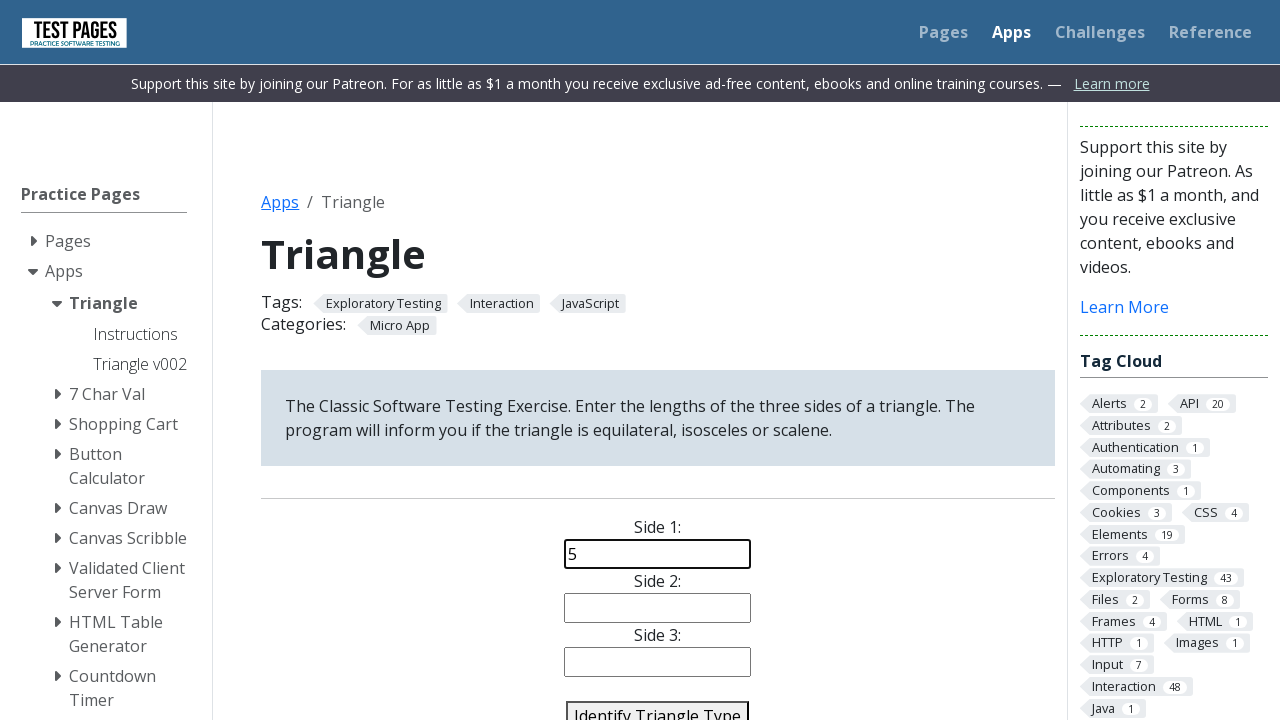

Filled side 2 input with value '5' on #side2
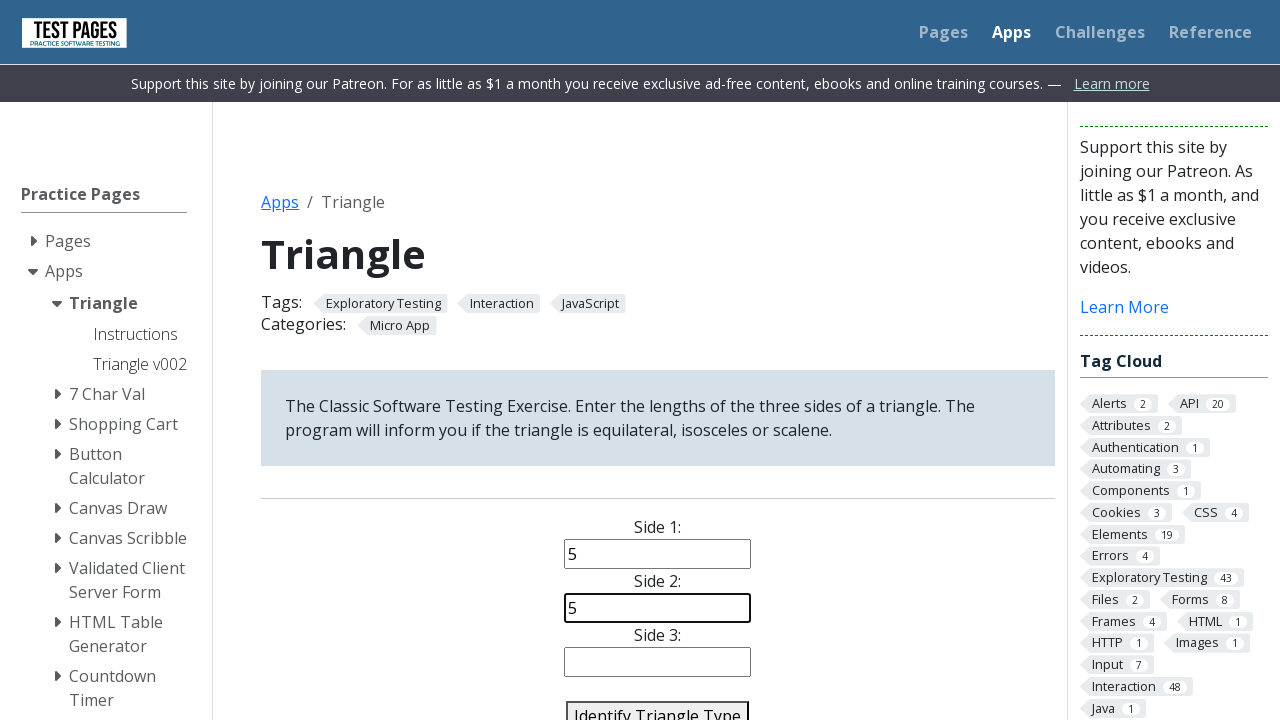

Filled side 3 input with value '5' on #side3
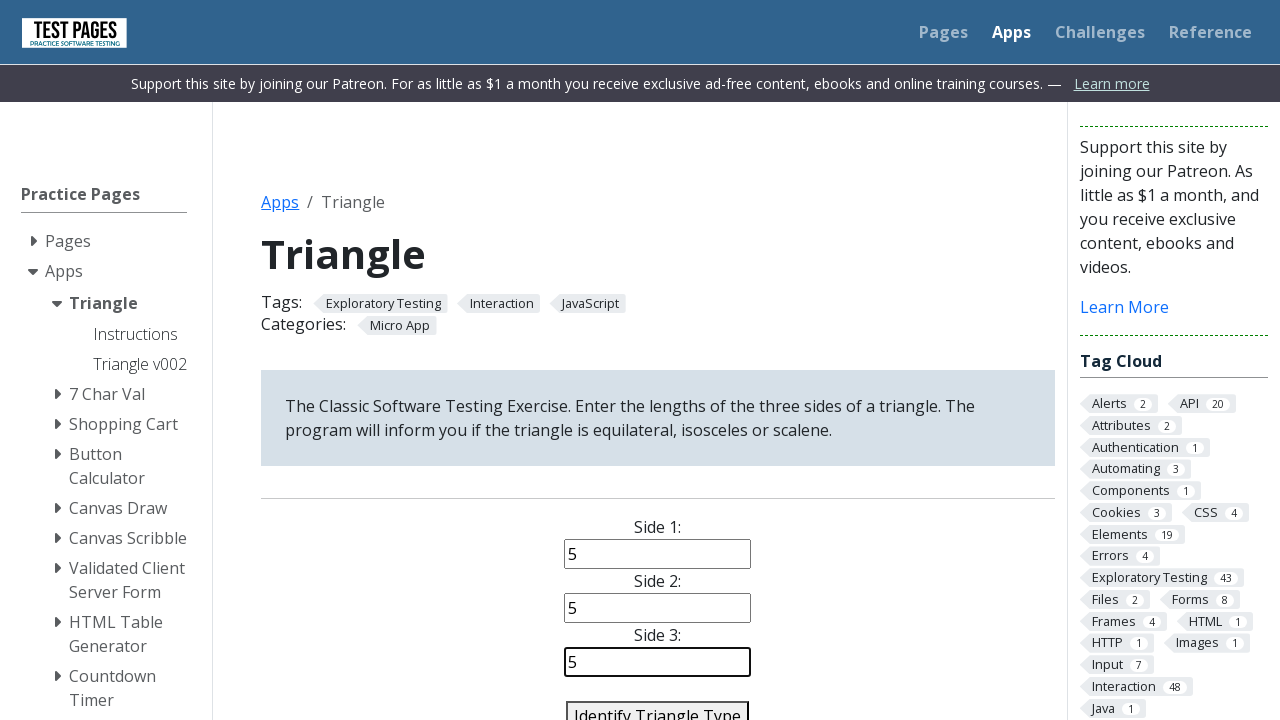

Clicked identify triangle button at (658, 705) on #identify-triangle-action
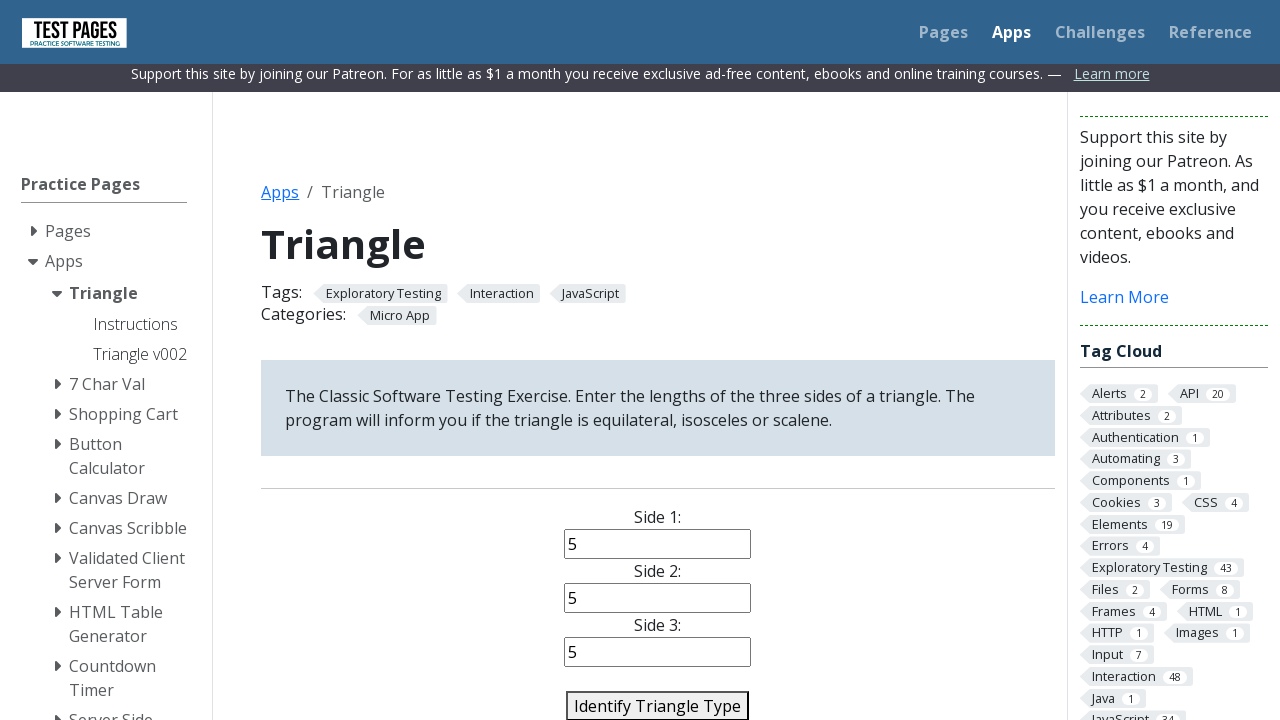

Triangle type result appeared on page
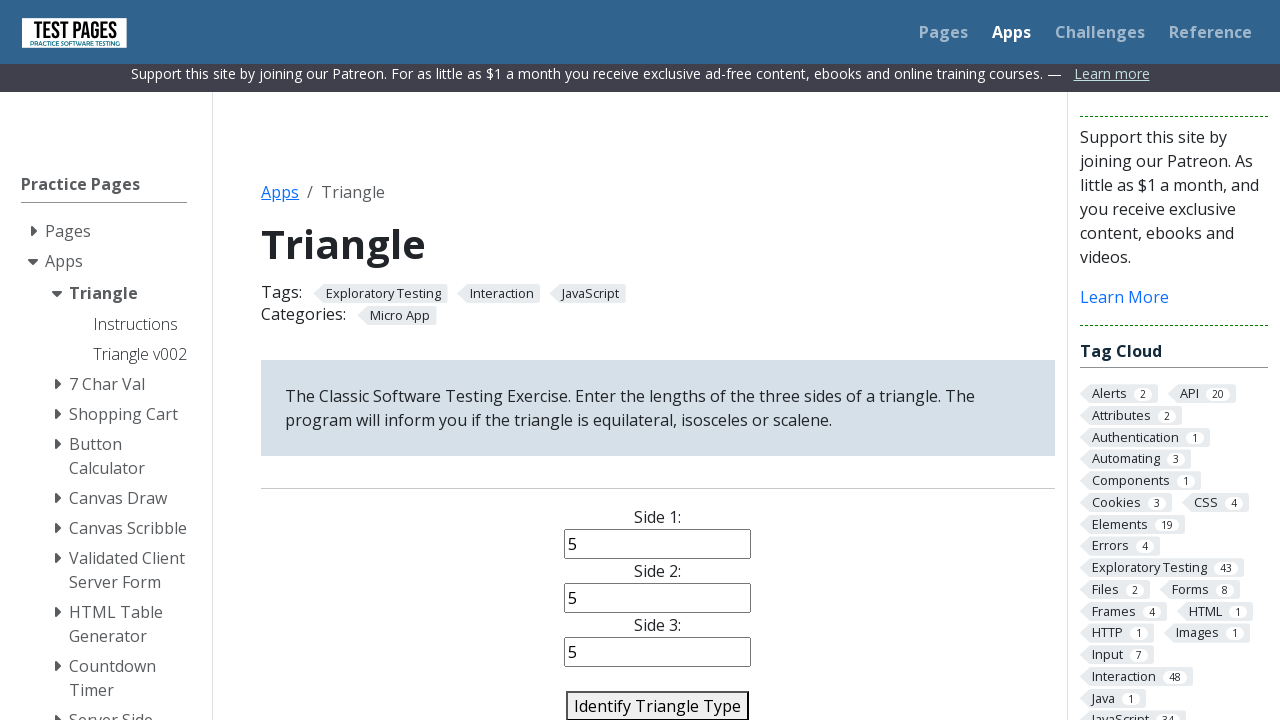

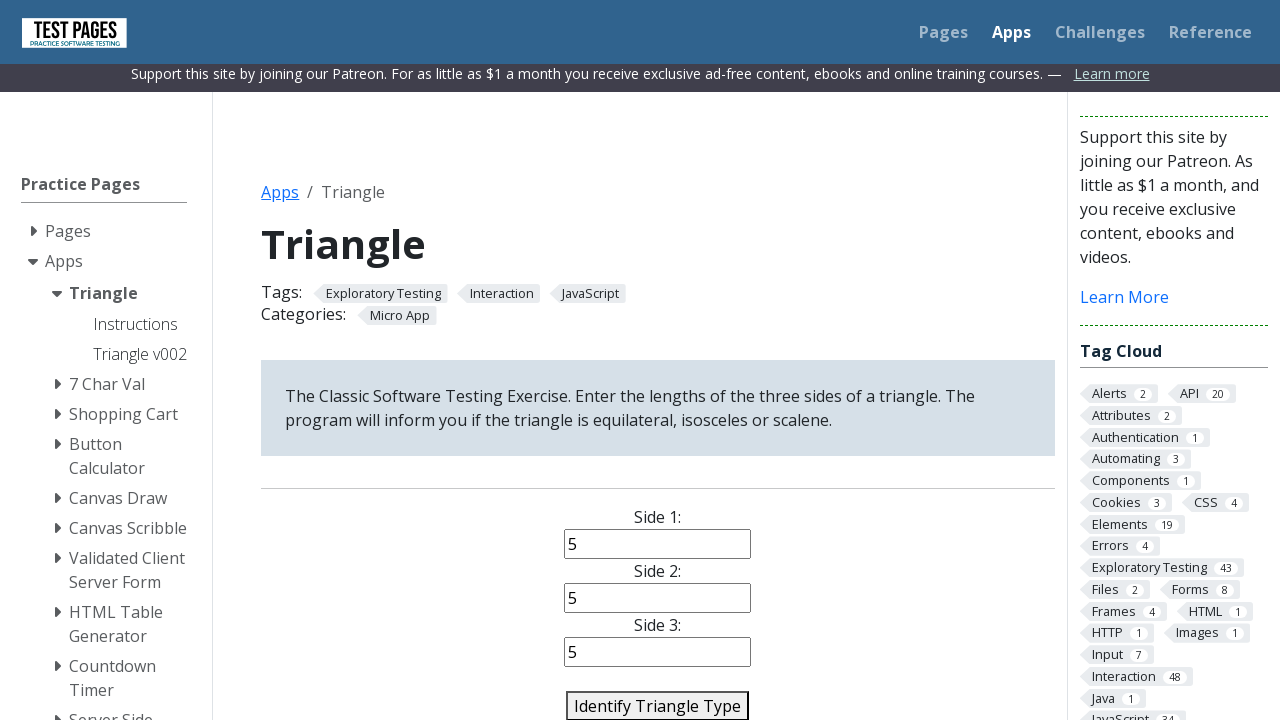